Tests multi-window/tab handling by clicking a link that opens a new tab, switching to that tab, and clicking on a "Training" link.

Starting URL: https://skpatro.github.io/demo/links/

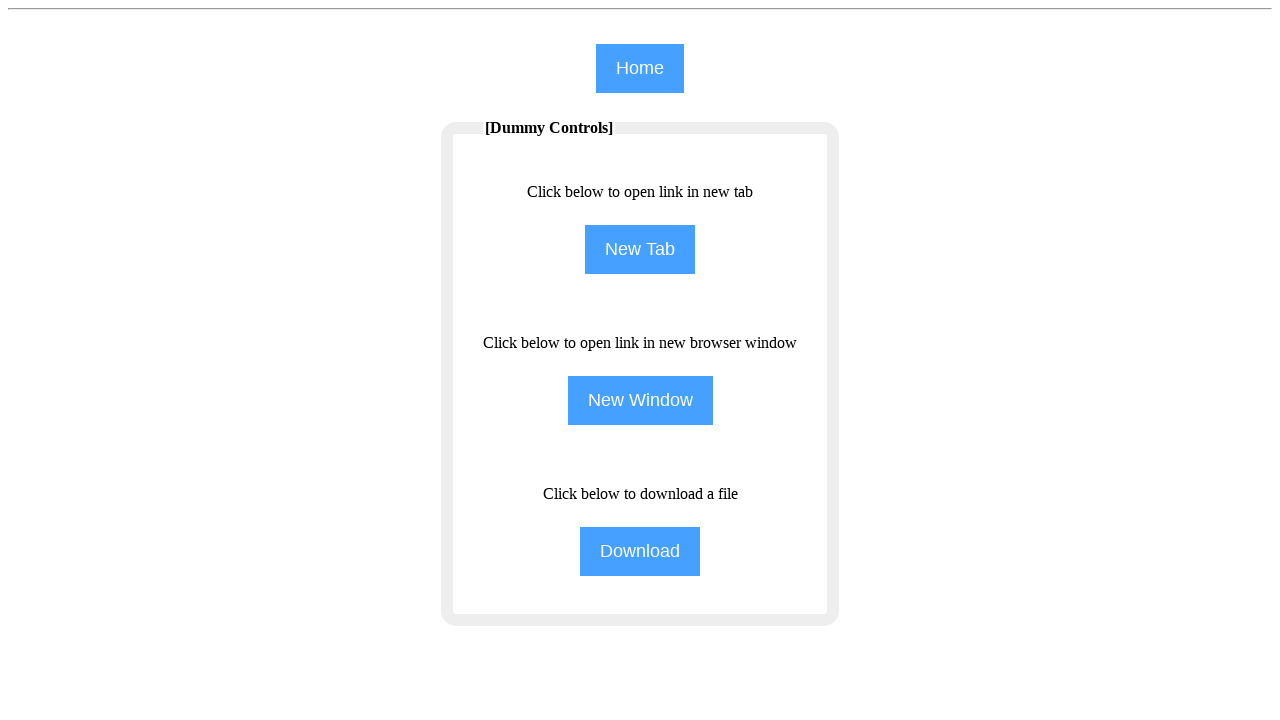

Clicked 'NewTab' button to open new tab at (640, 250) on input[name='NewTab']
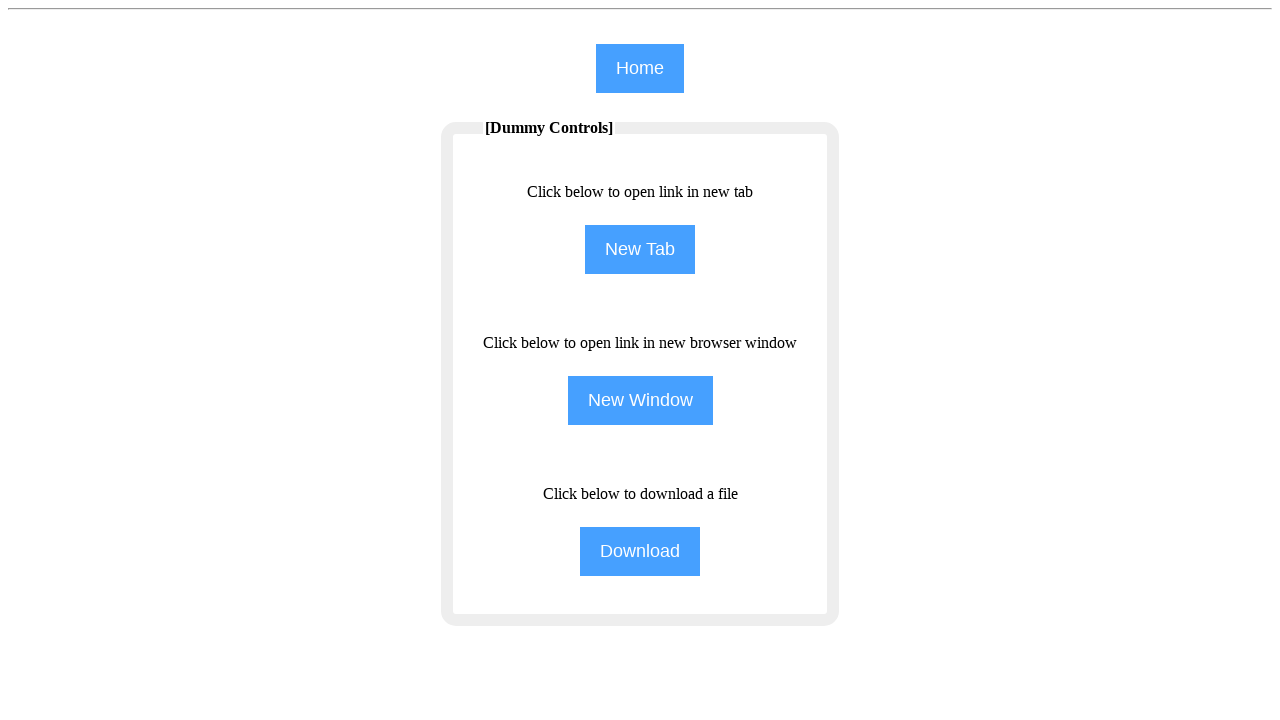

Captured new tab/page object
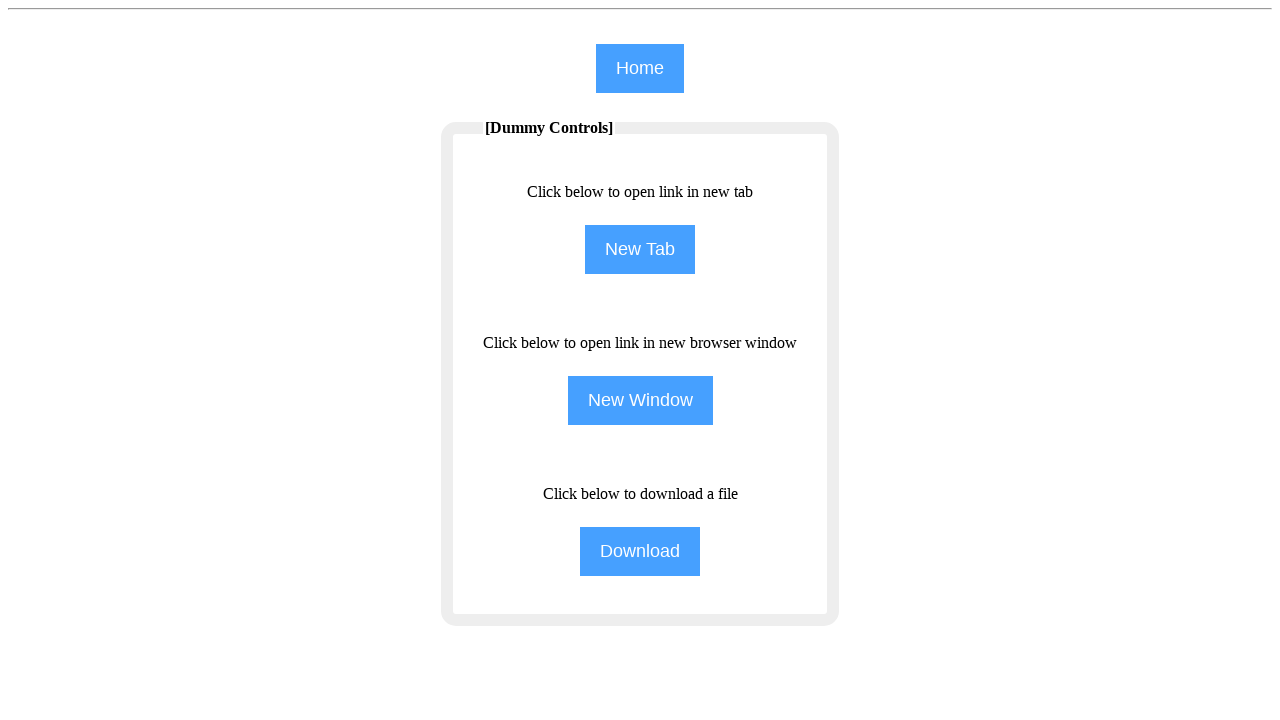

New tab finished loading
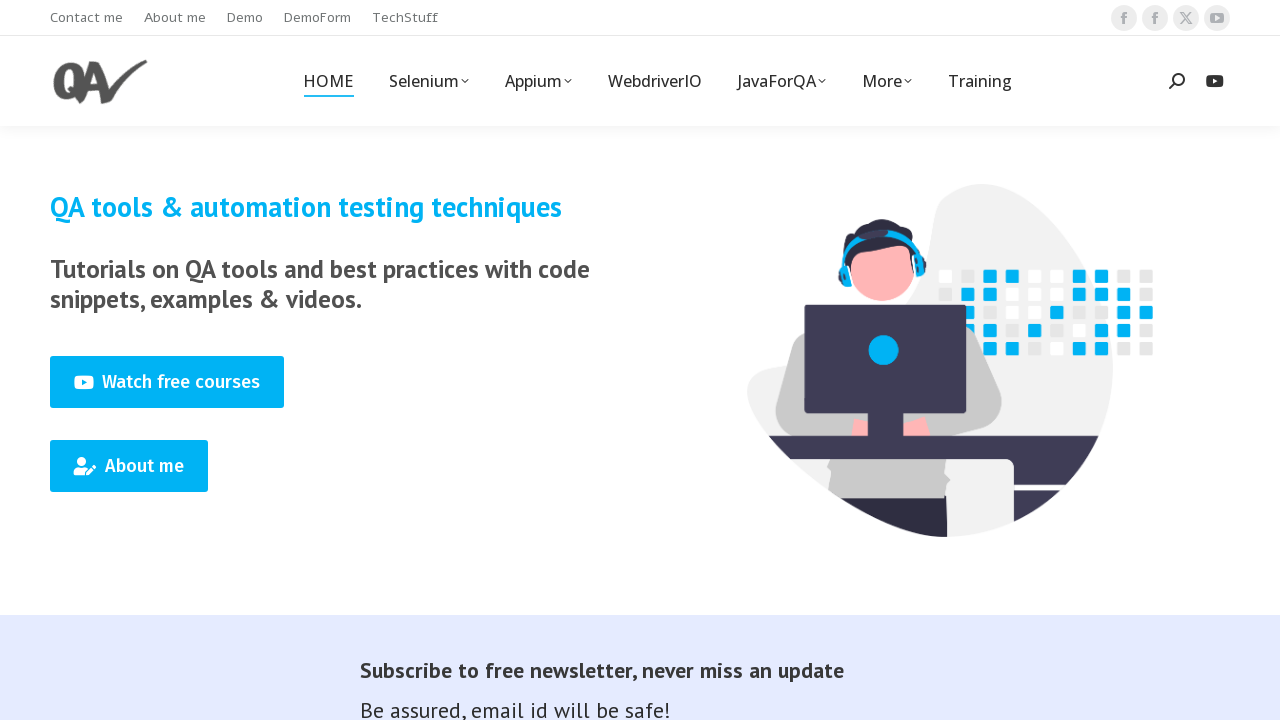

Clicked 'Training' link in new tab at (980, 81) on xpath=//span[text()='Training']
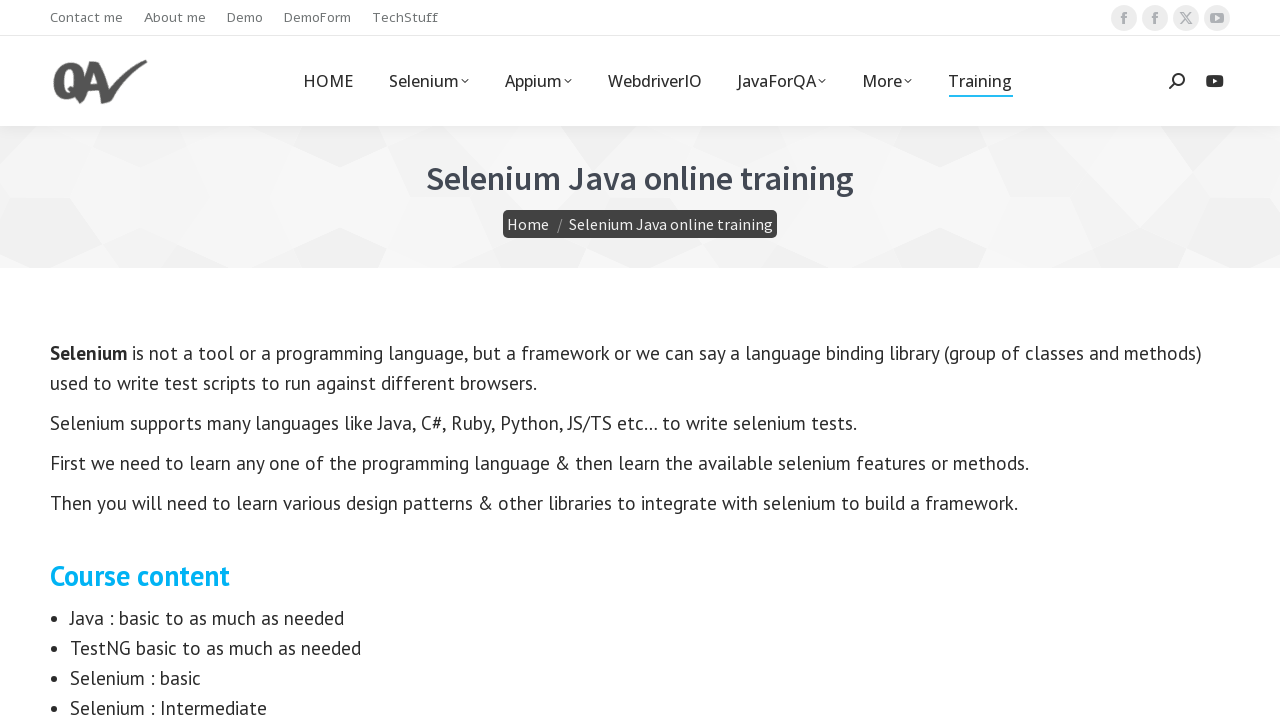

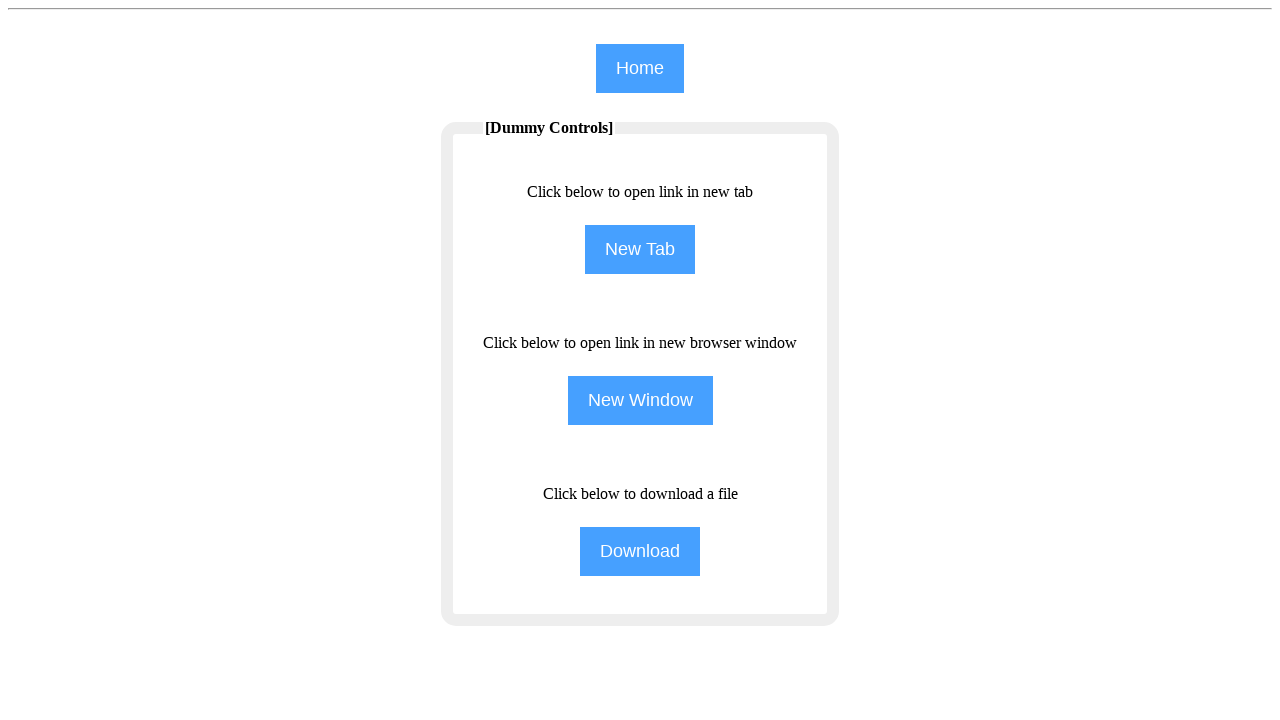